Creates a todo item then marks it as complete and verifies the completion status

Starting URL: https://todomvc.com/examples/react/dist/

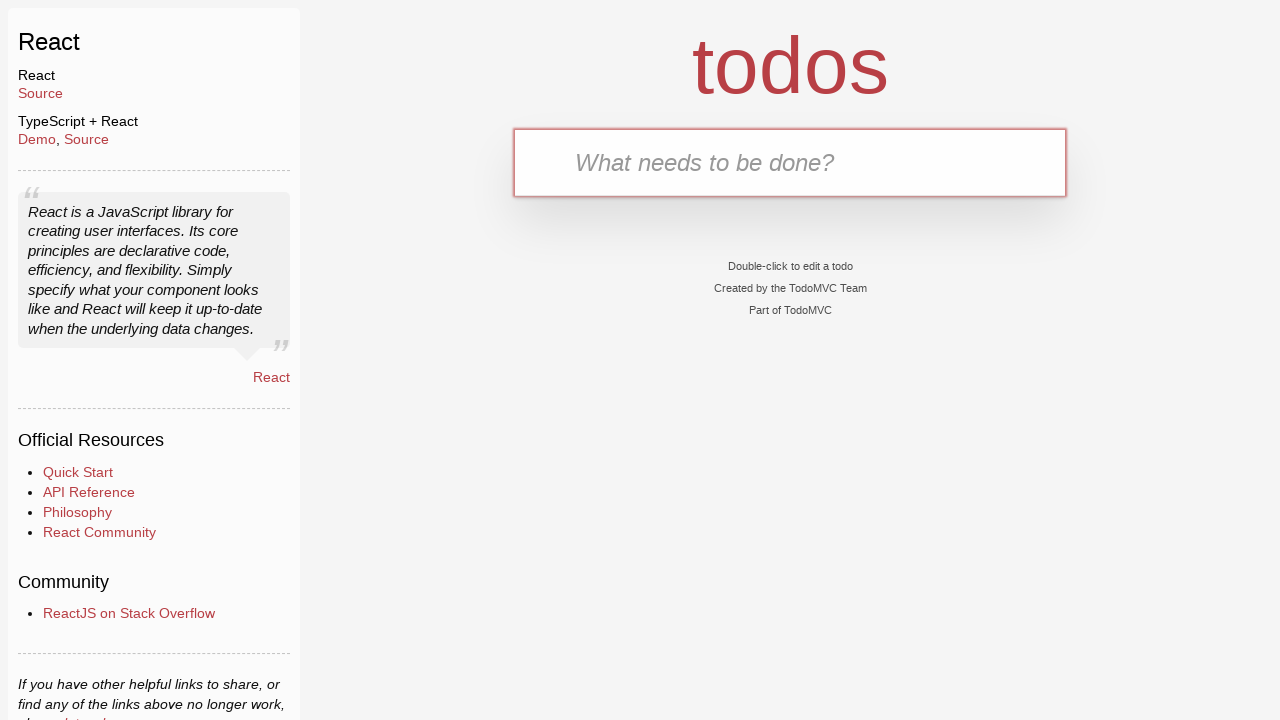

Filled new todo input field with 'Write a letter for my future' on .new-todo
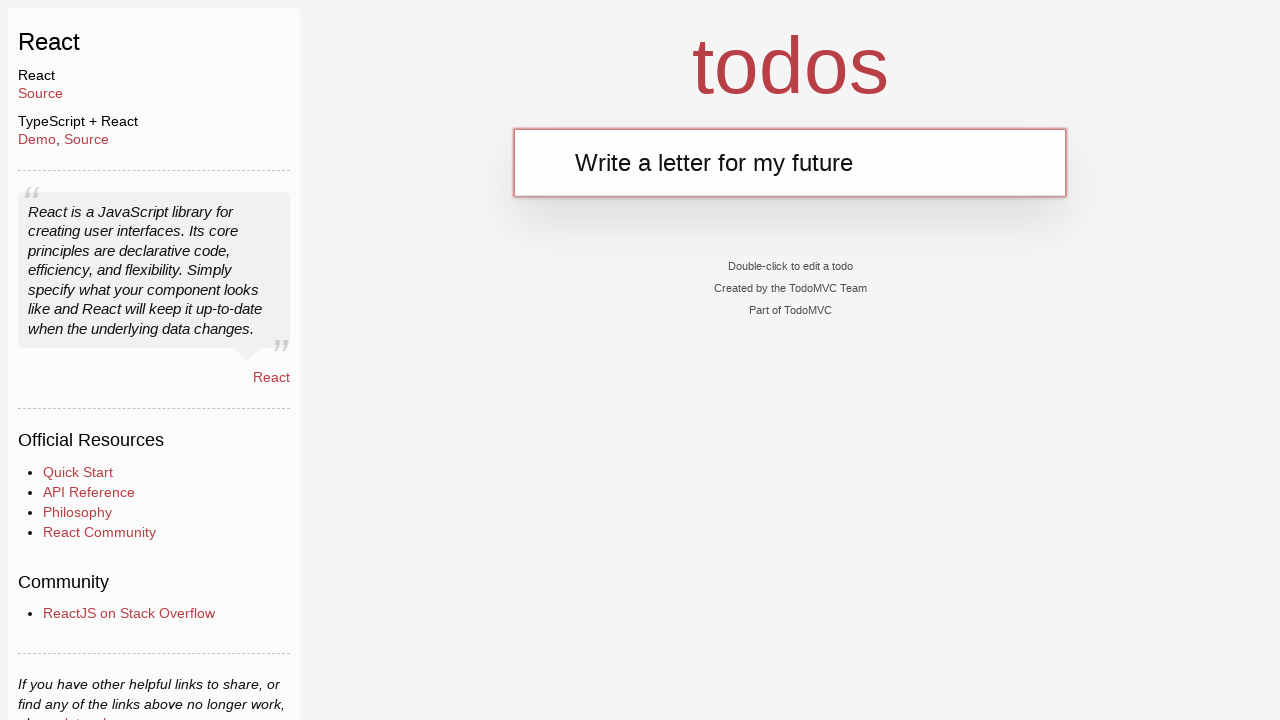

Pressed Enter to create the todo item on .new-todo
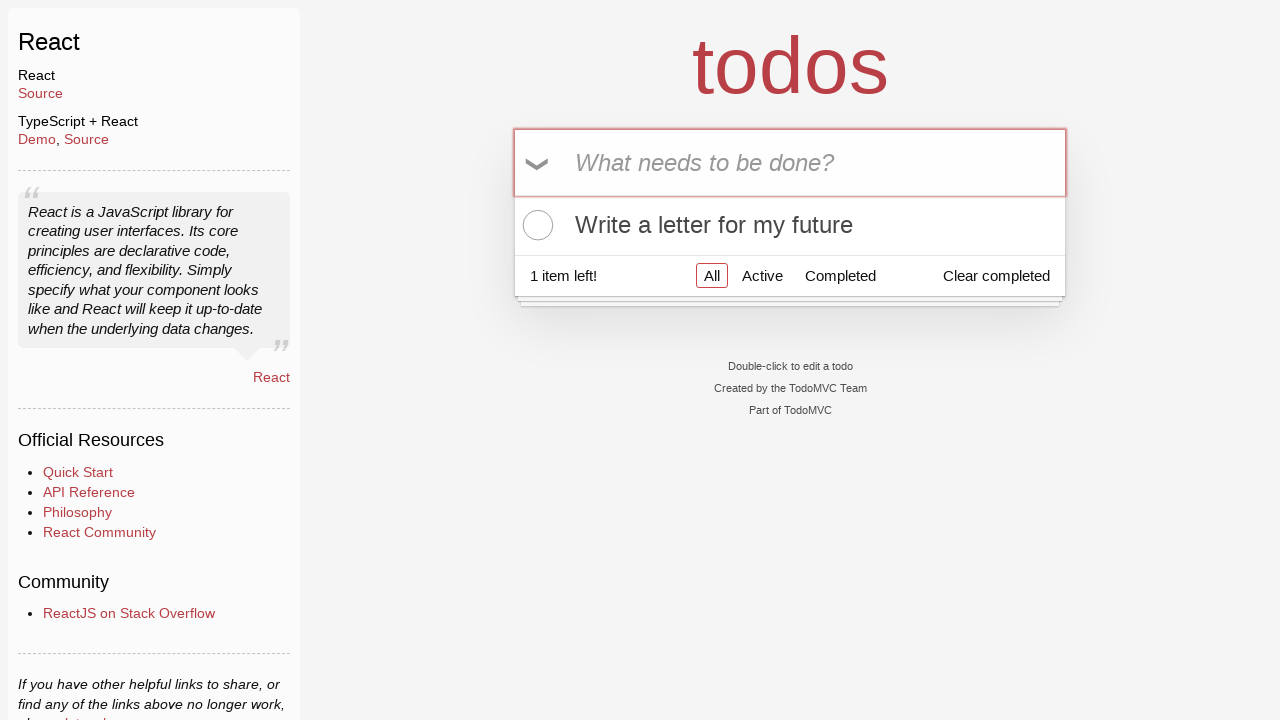

Clicked checkbox to mark todo as complete at (535, 225) on li:has-text('Write a letter for my future') .toggle
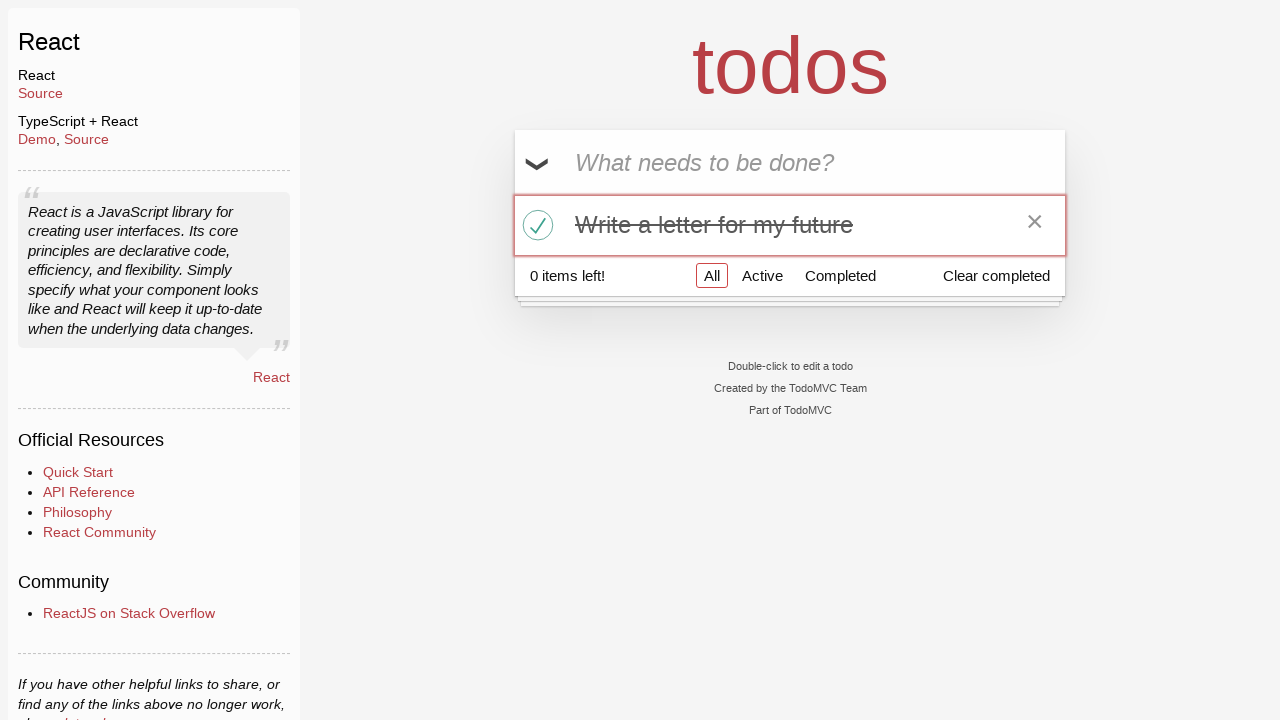

Located completed todo item in the DOM
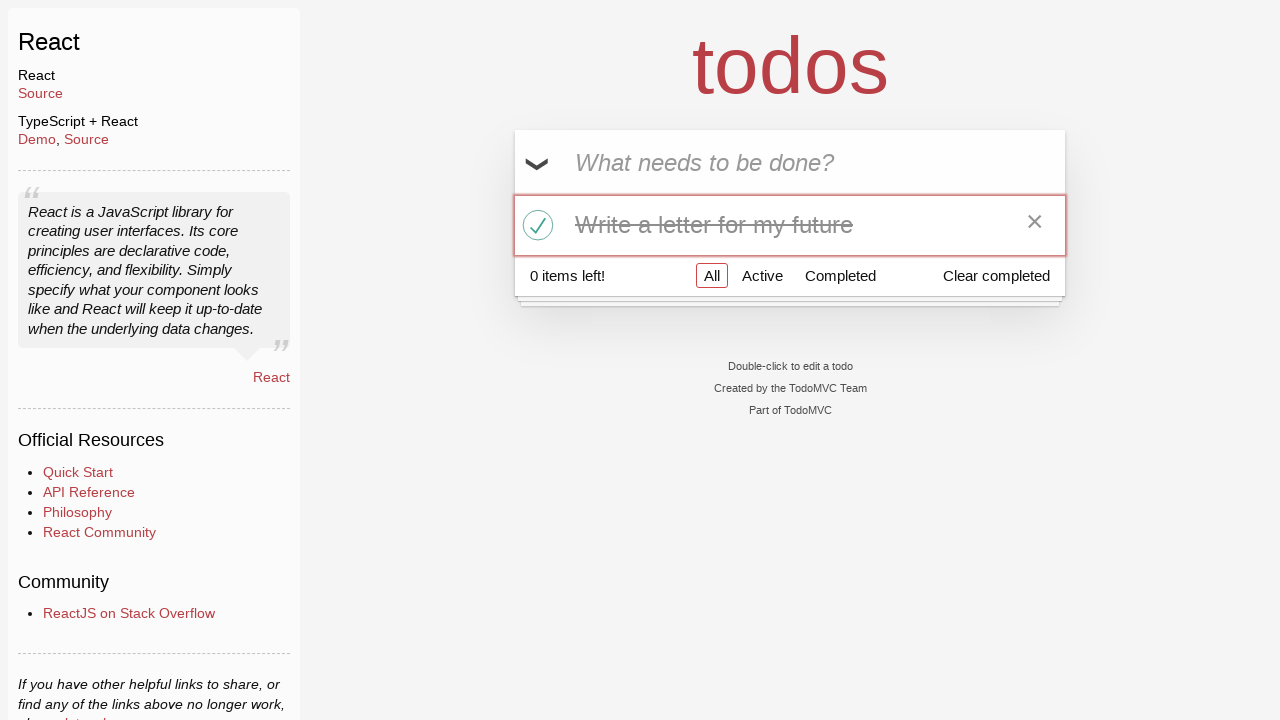

Verified that todo is marked as completed
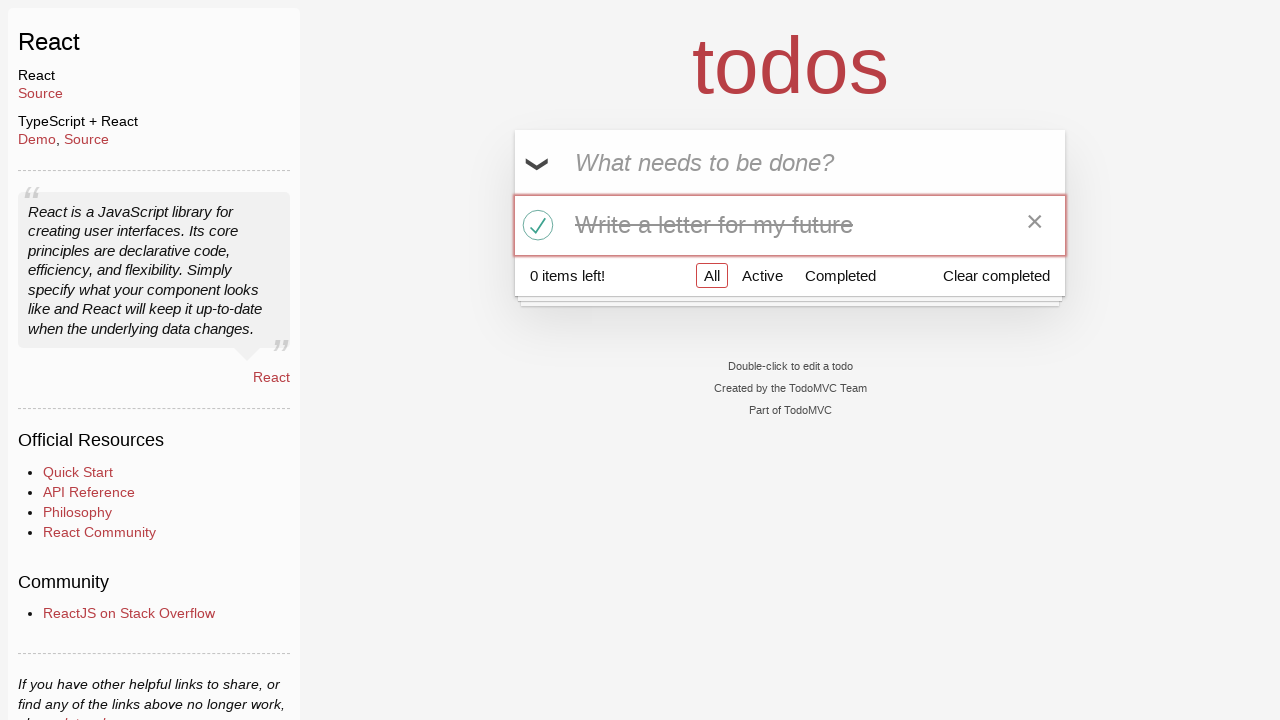

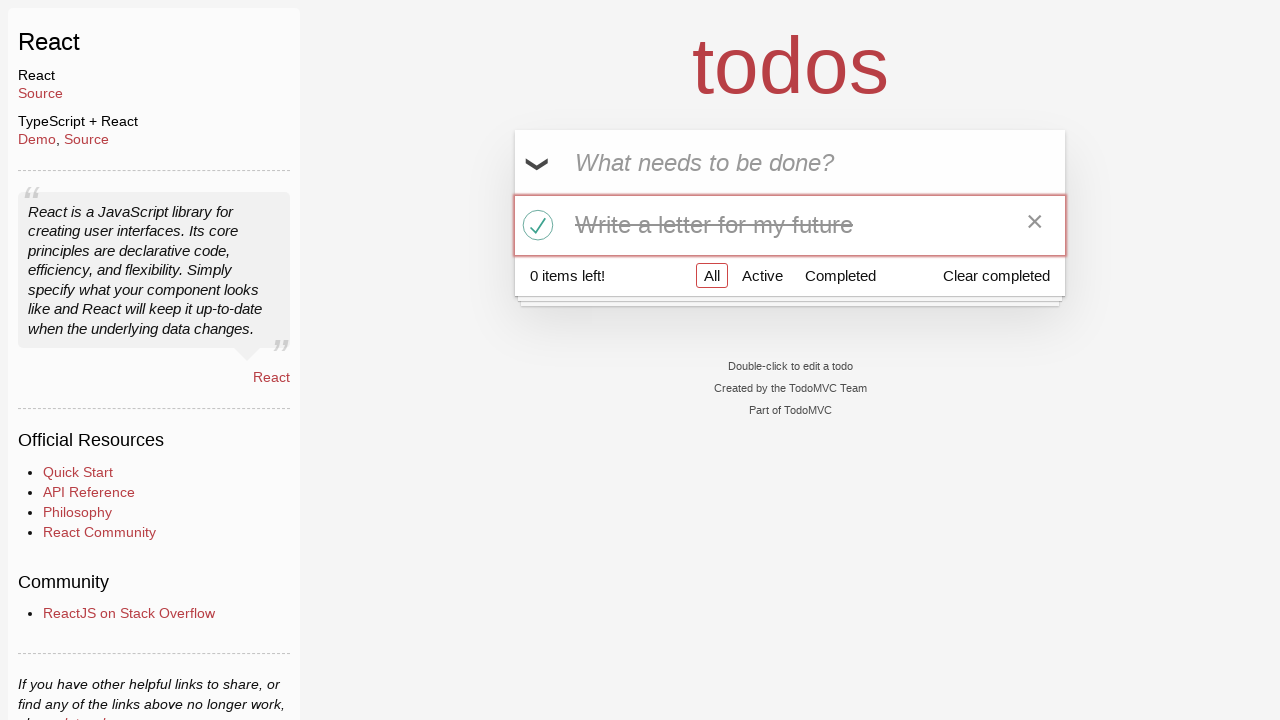